Tests the slider jQuery UI widget by dragging the slider handle to change its position.

Starting URL: https://jqueryui.com/slider/

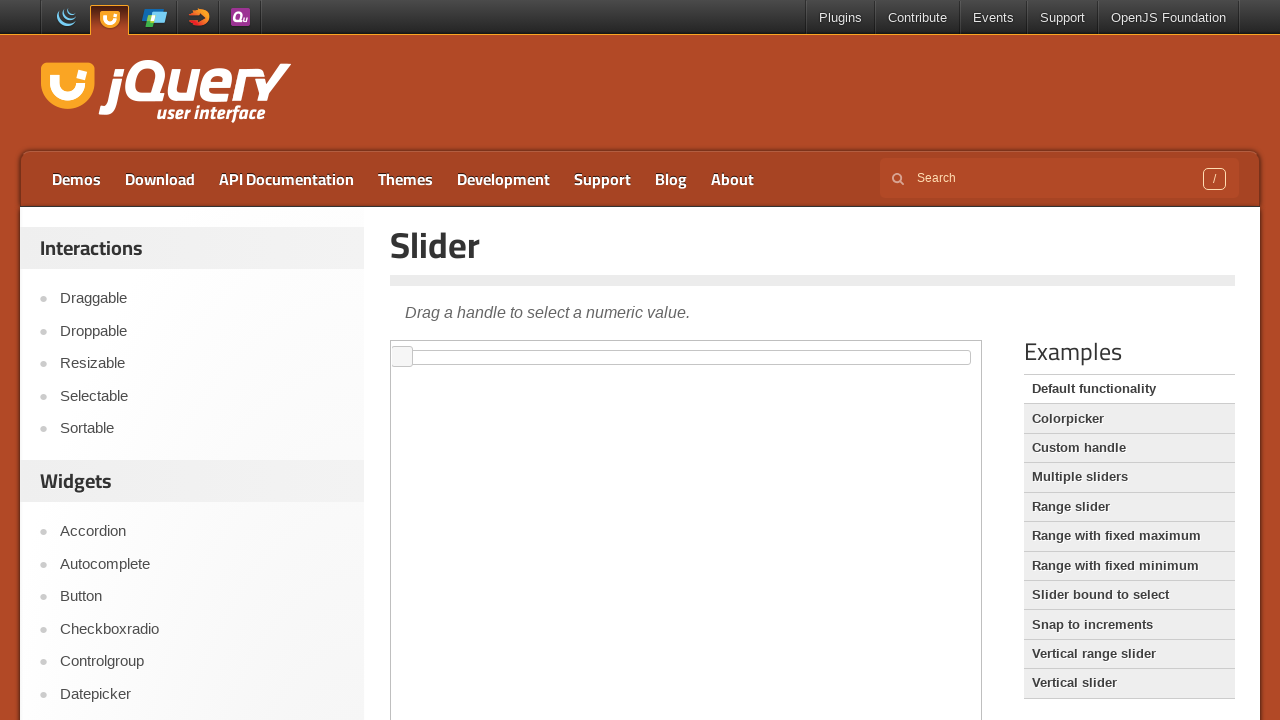

Scrolled down 300px to view the slider demo
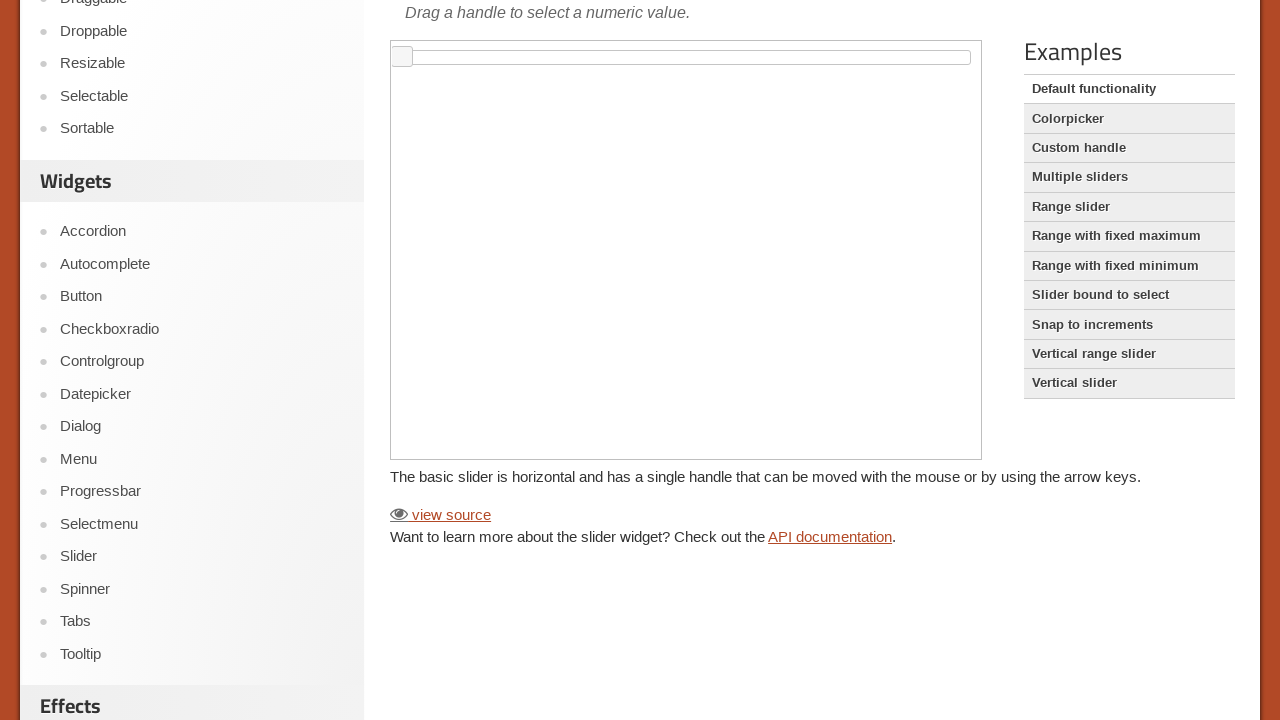

Located the iframe containing the jQuery UI slider demo
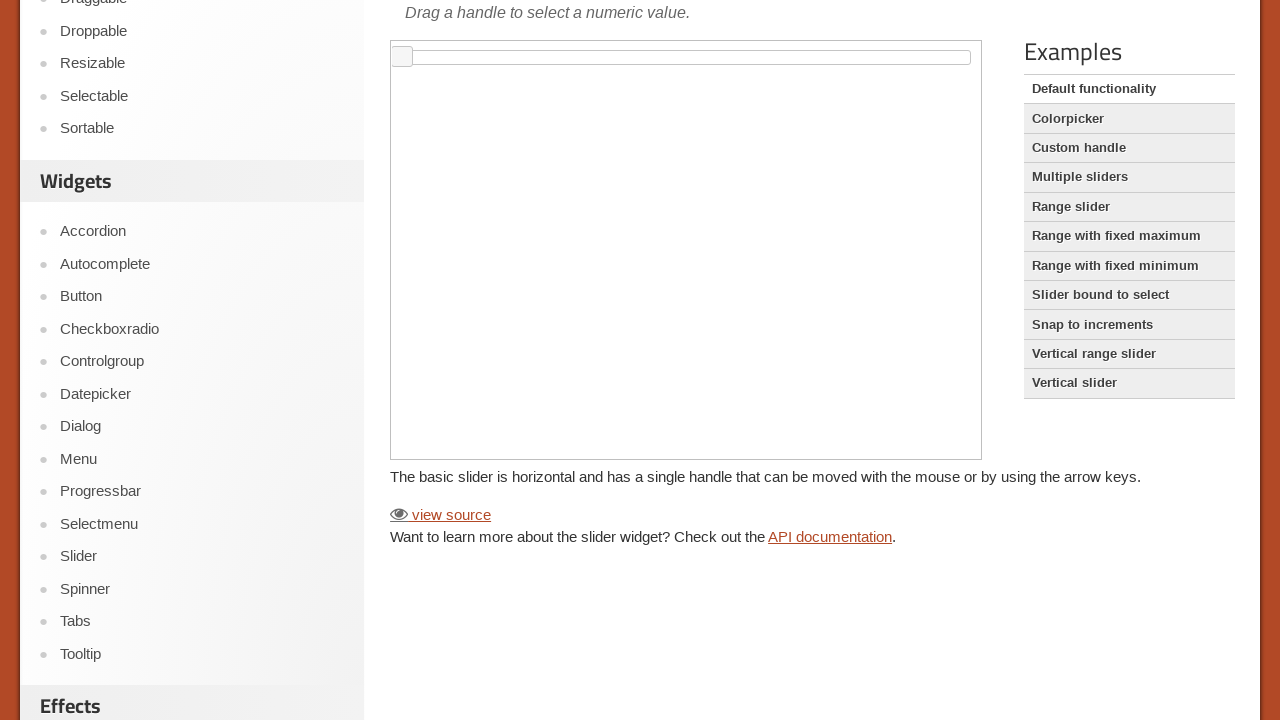

Located the slider handle element
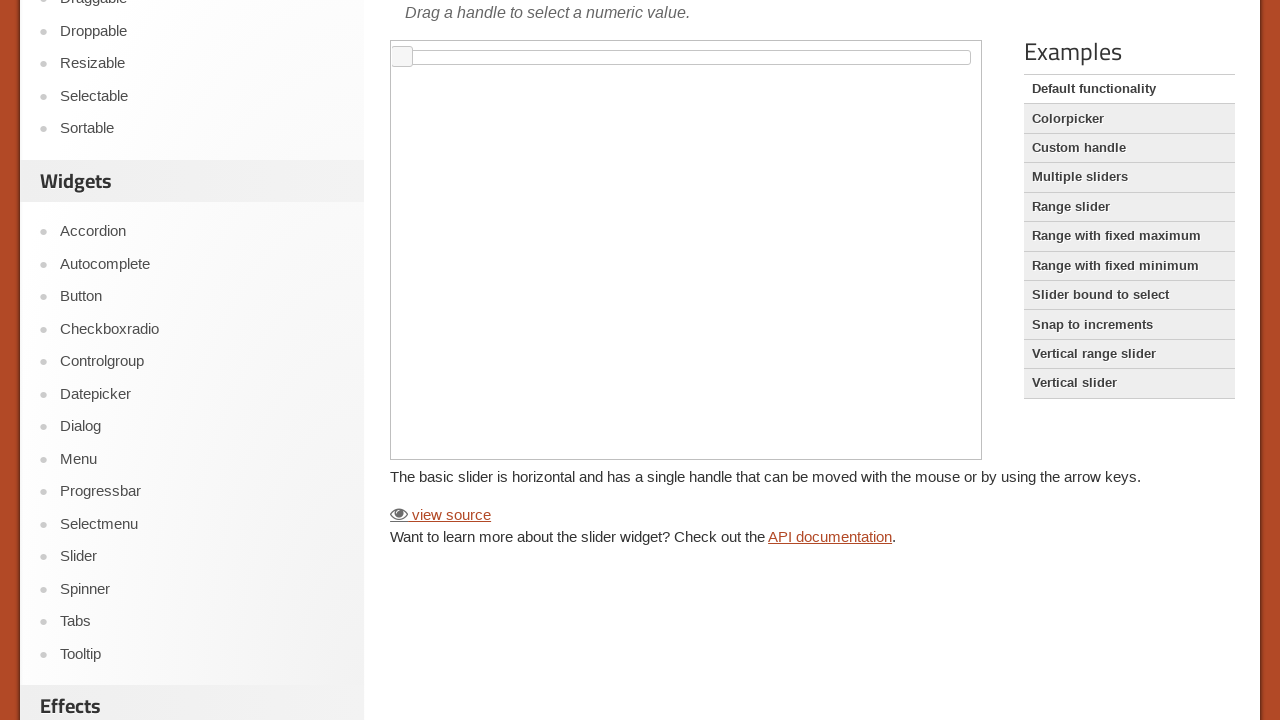

Waited for slider handle to be ready
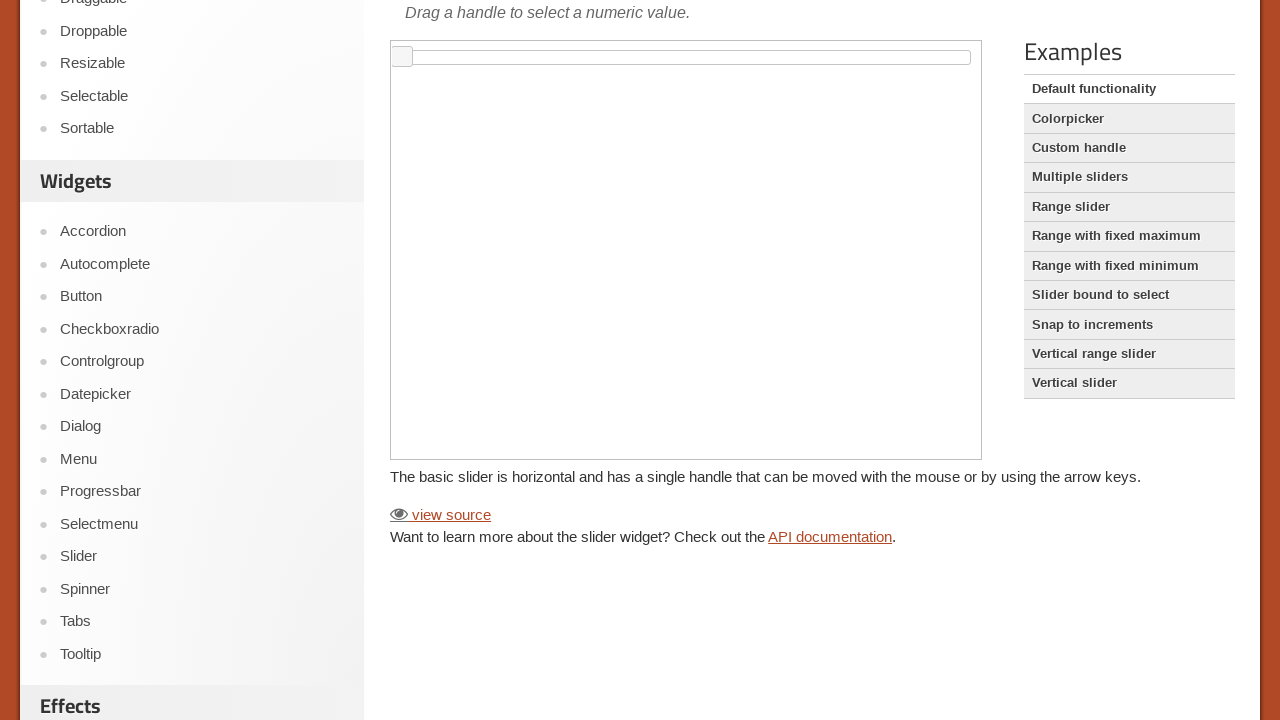

Got bounding box coordinates of slider handle
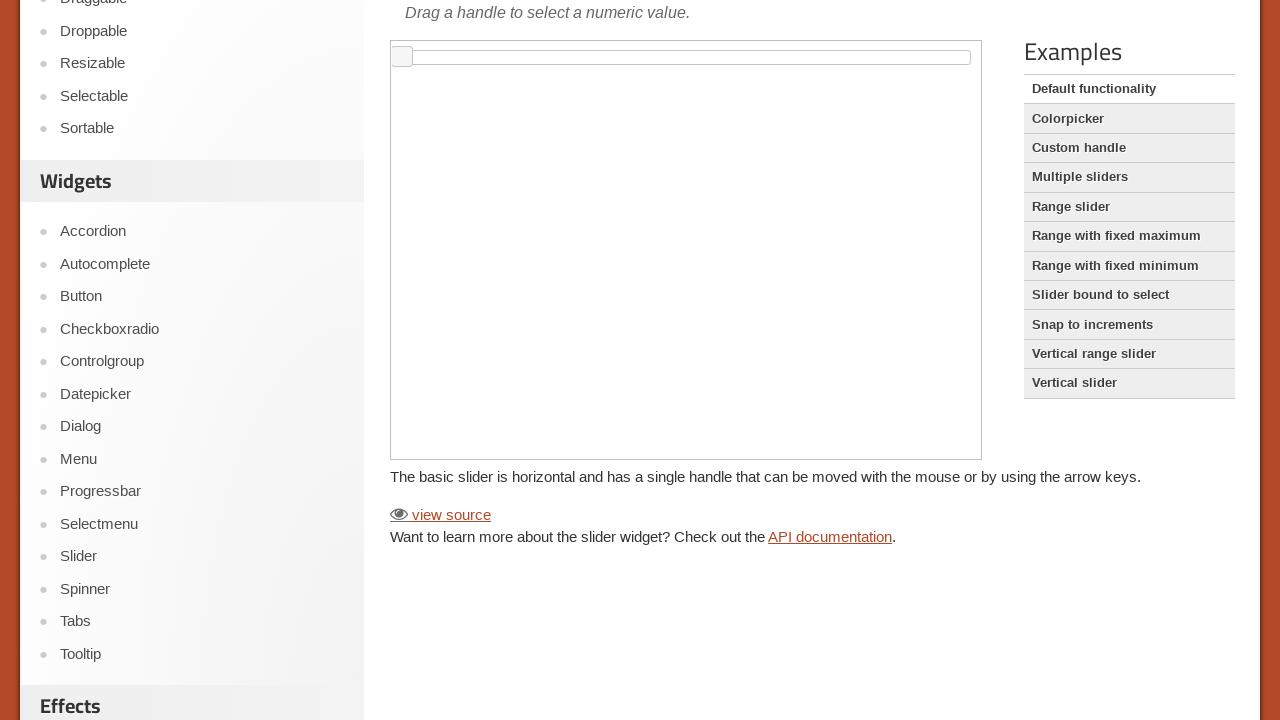

Moved mouse to center of slider handle at (402, 57)
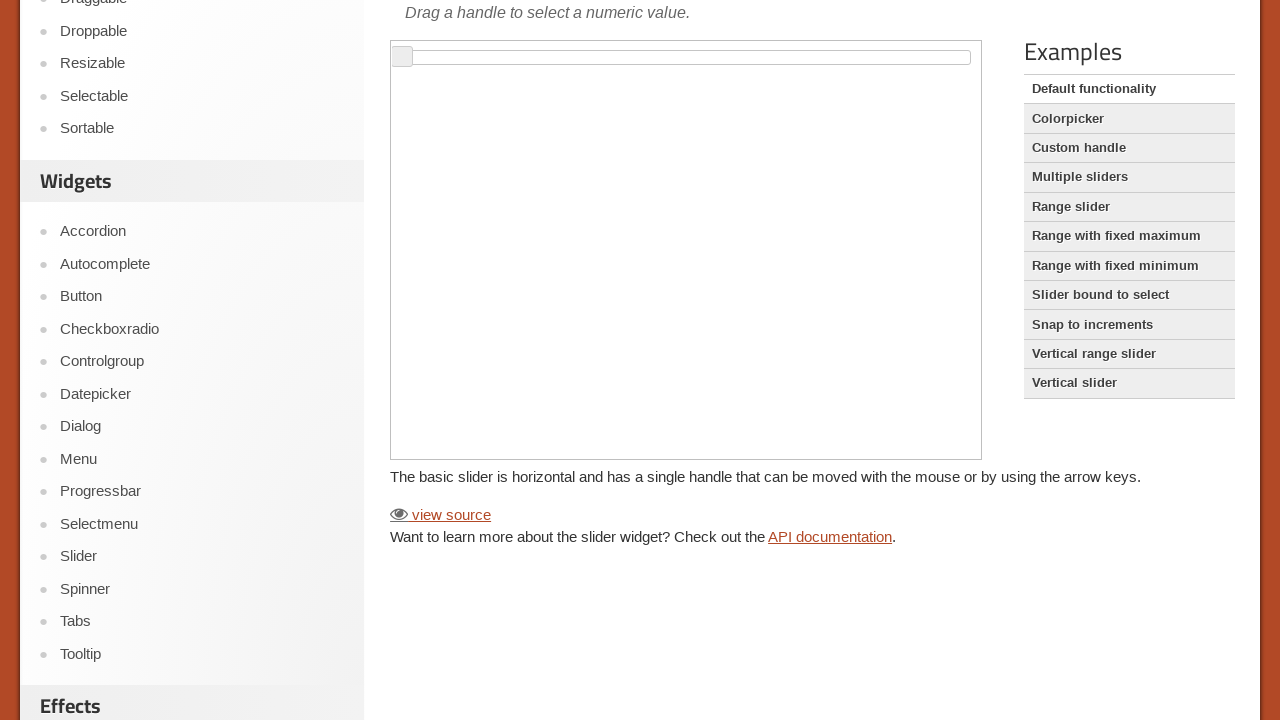

Pressed down mouse button on slider handle at (402, 57)
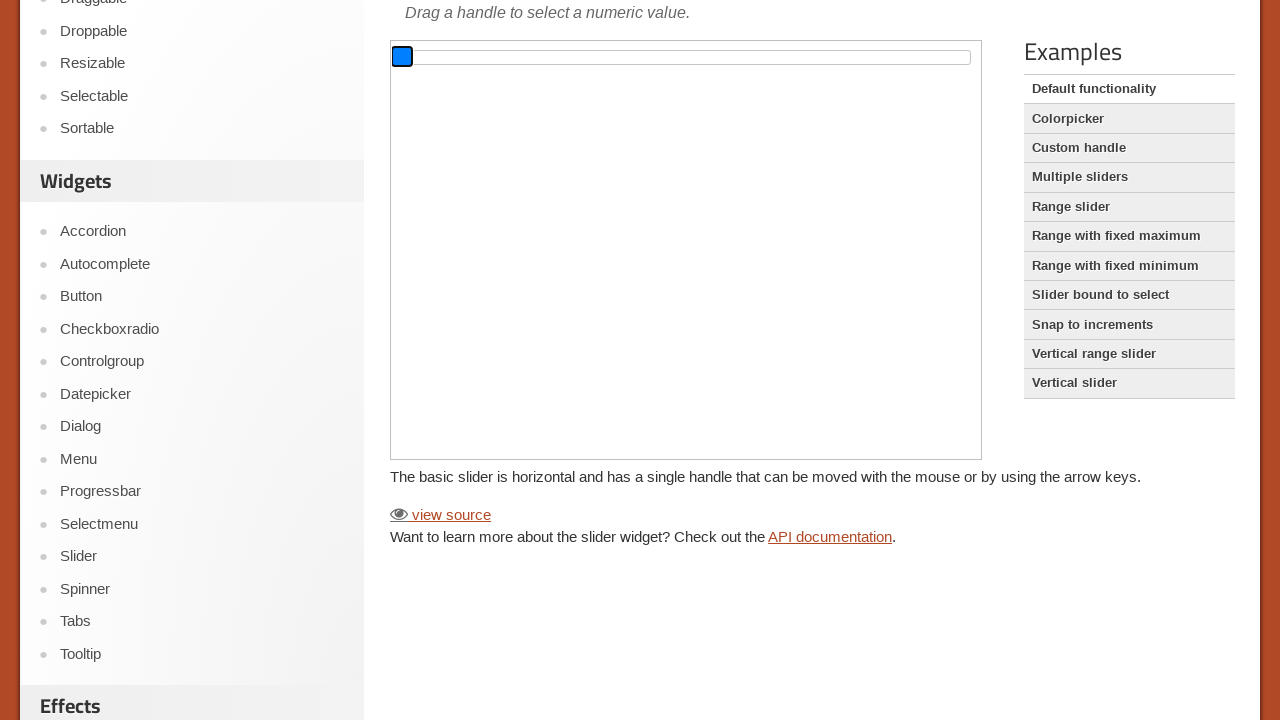

Dragged slider handle 200px to the right at (592, 46)
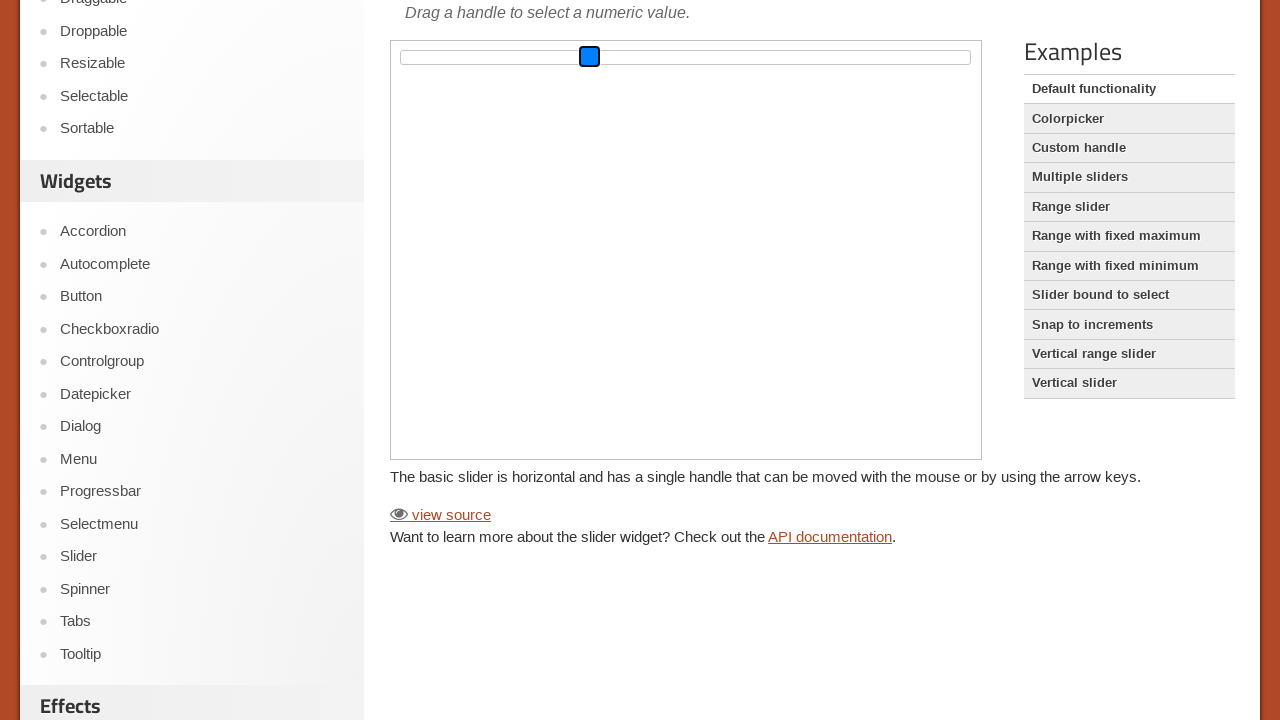

Released mouse button to complete slider drag at (592, 46)
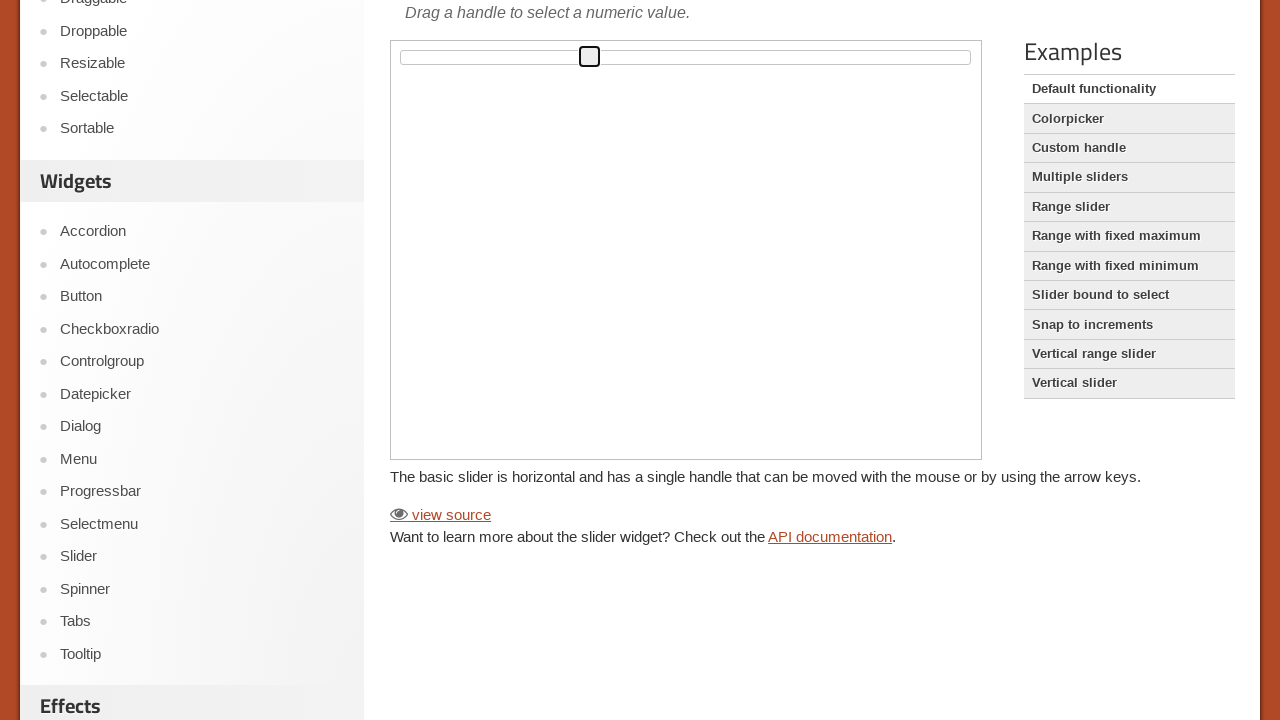

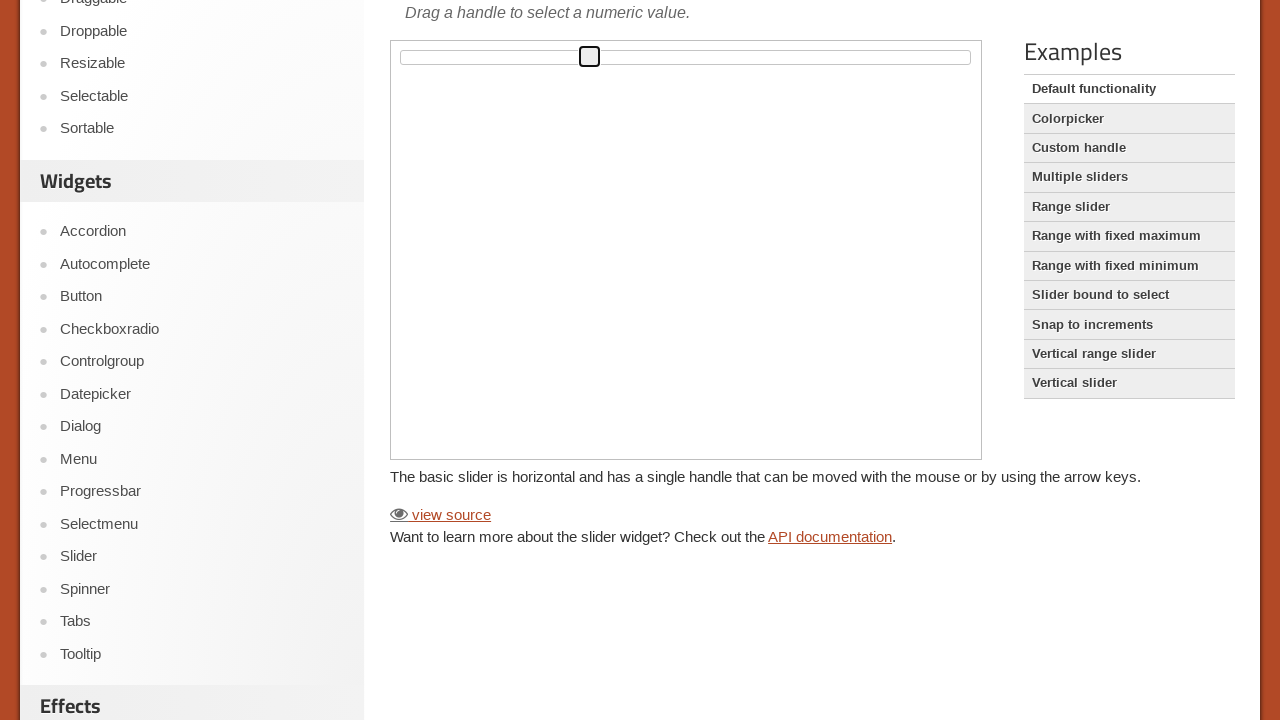